Tests number input field functionality by entering a value, clearing it, and entering a new value

Starting URL: https://the-internet.herokuapp.com/inputs

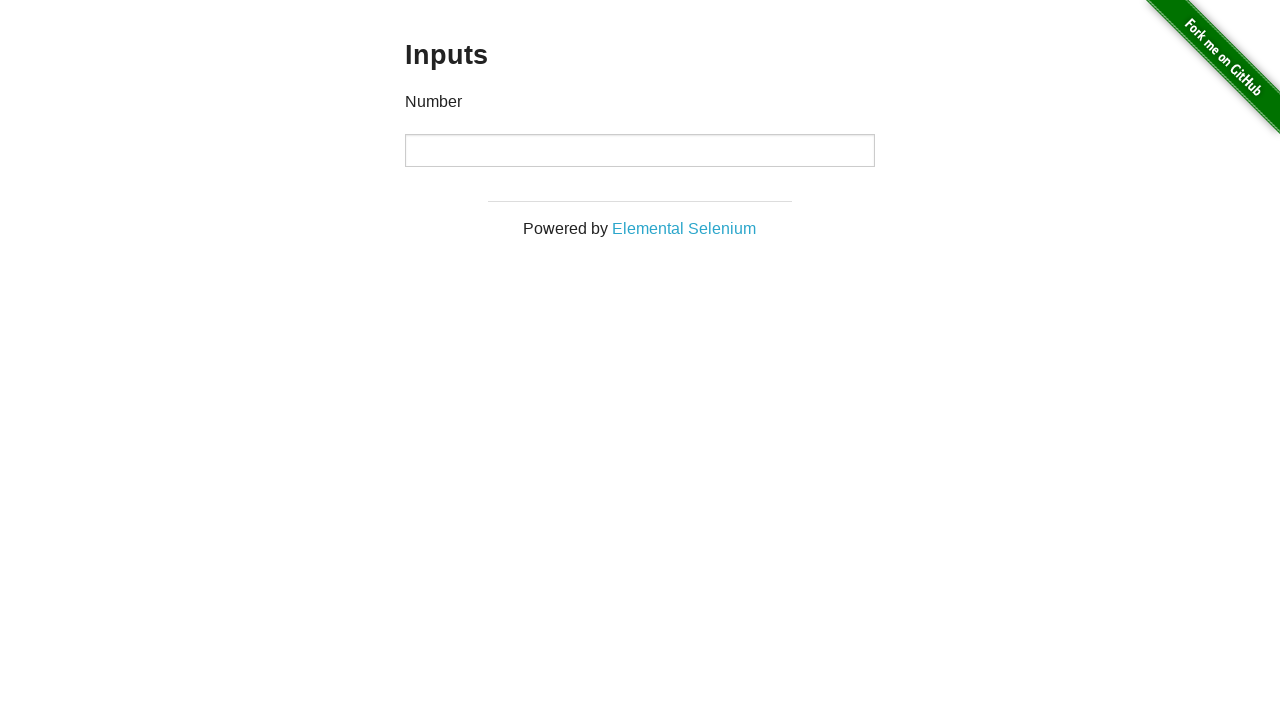

Entered 1000 into the number input field on input[type="number"]
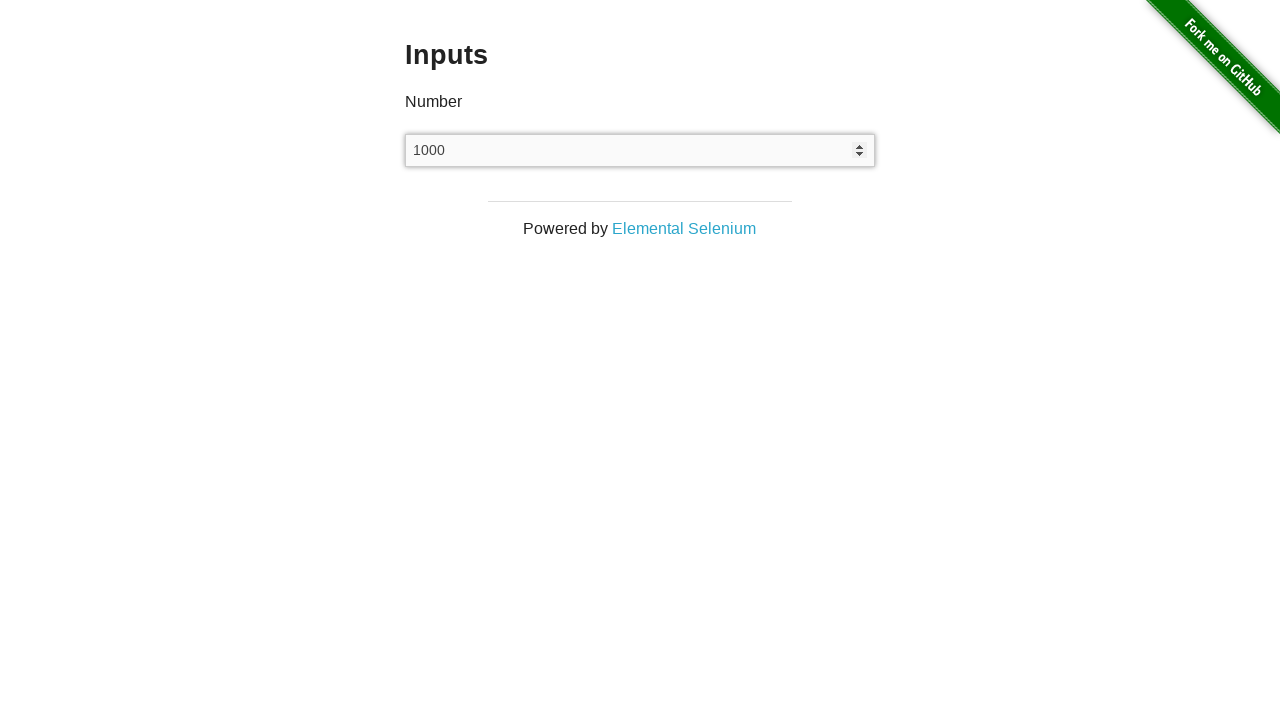

Cleared the number input field on input[type="number"]
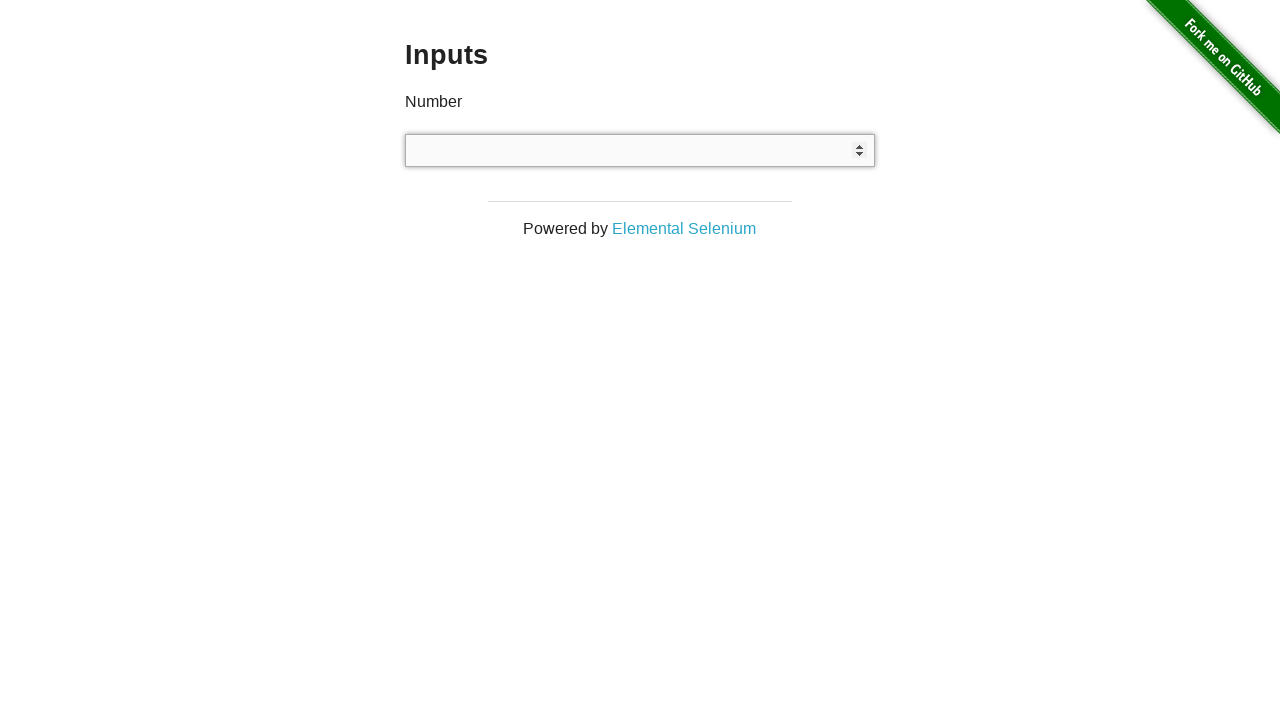

Entered 999 into the number input field on input[type="number"]
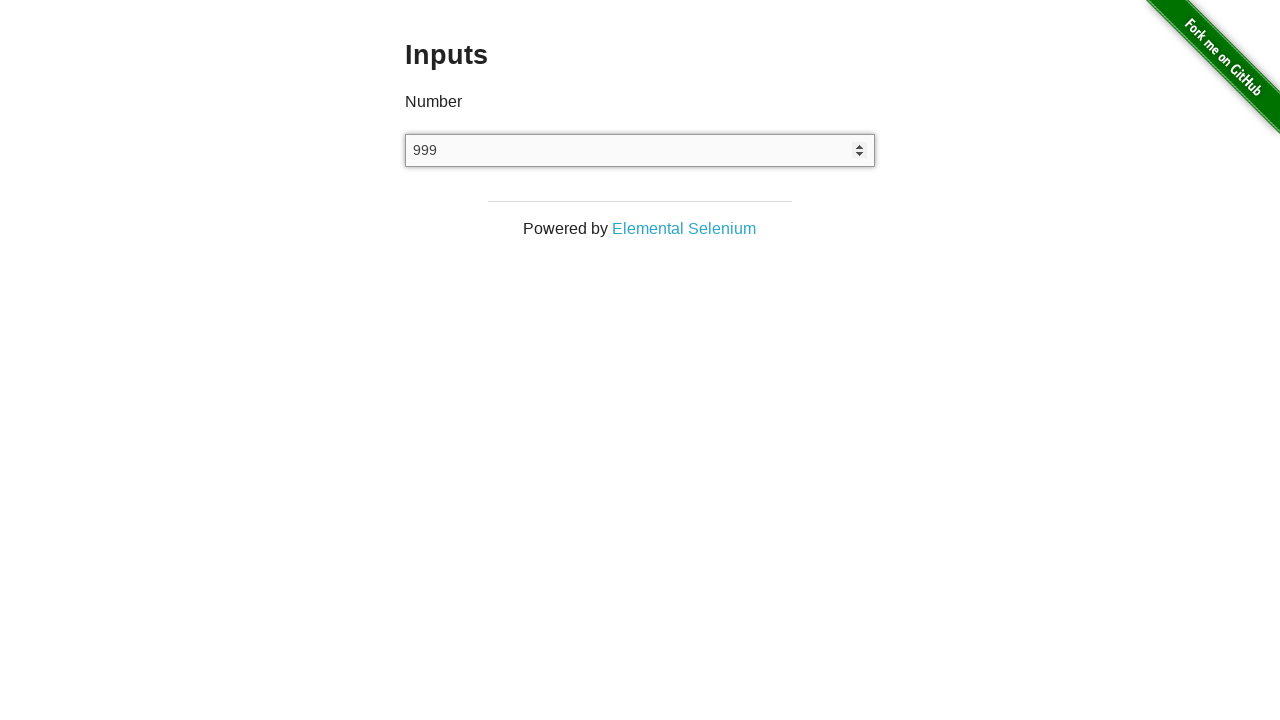

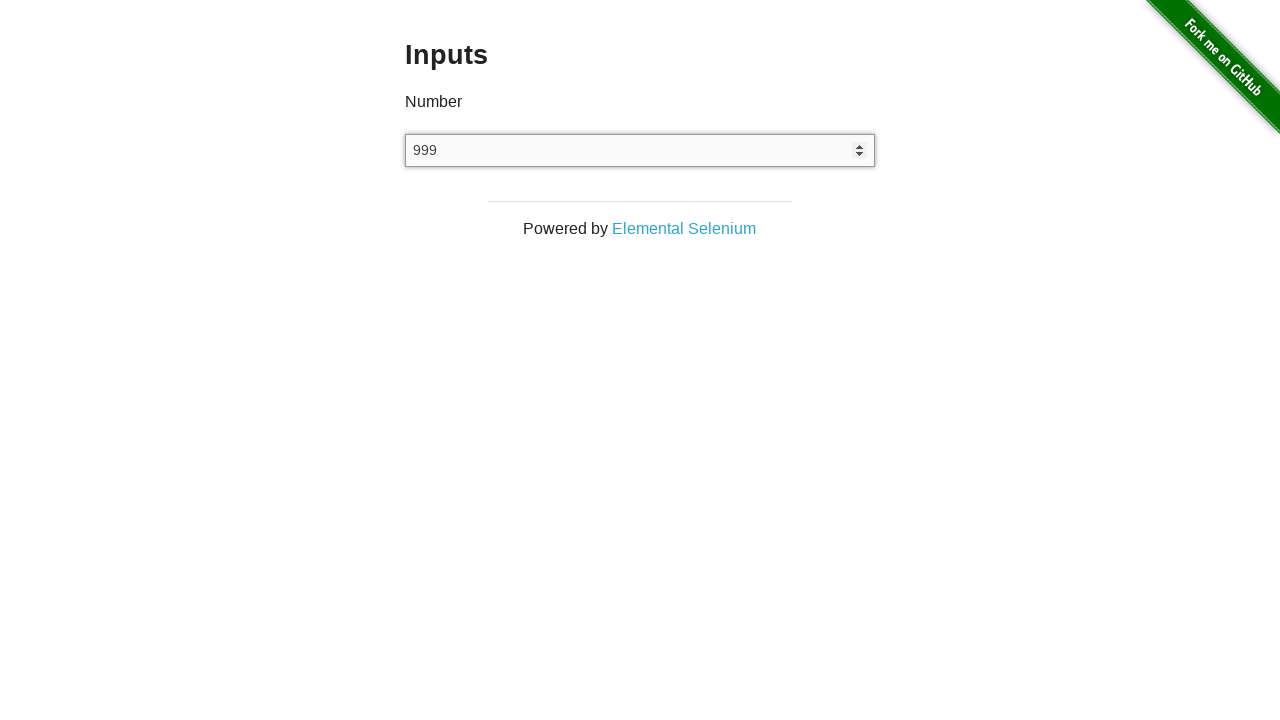